Navigates to anhtester.com and clicks on the "API Testing" heading element

Starting URL: https://anhtester.com

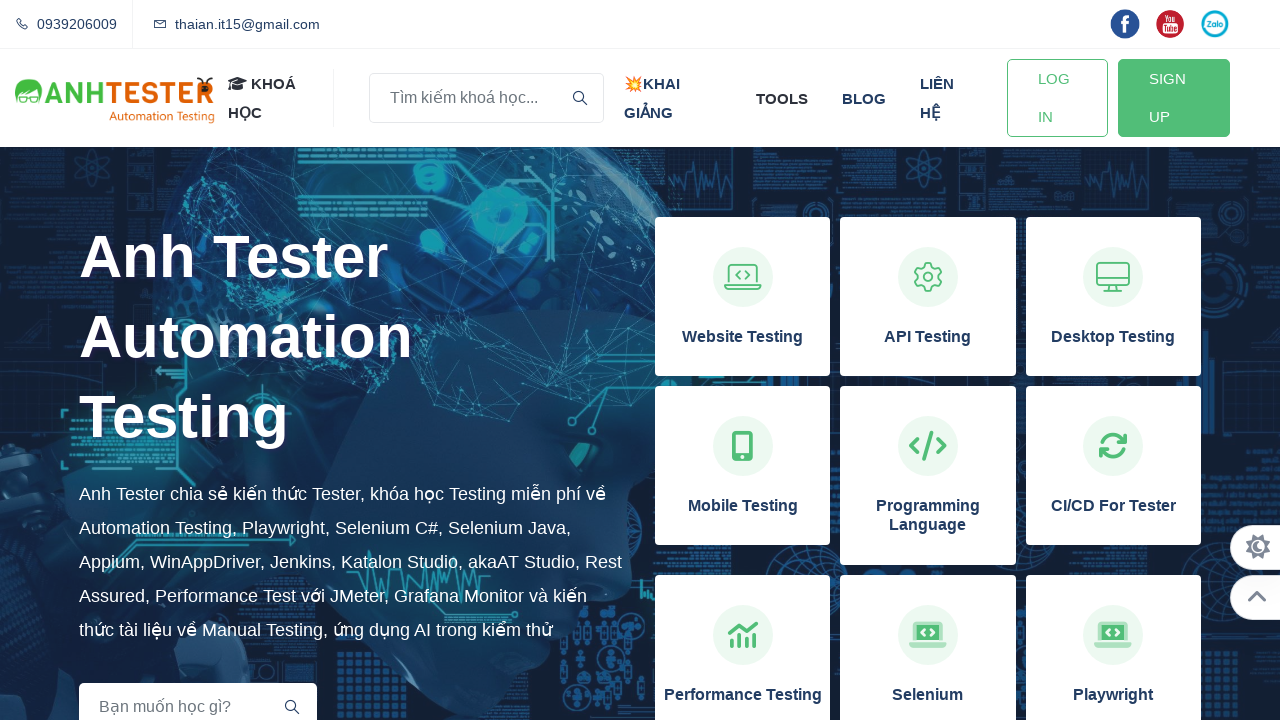

Navigated to https://anhtester.com
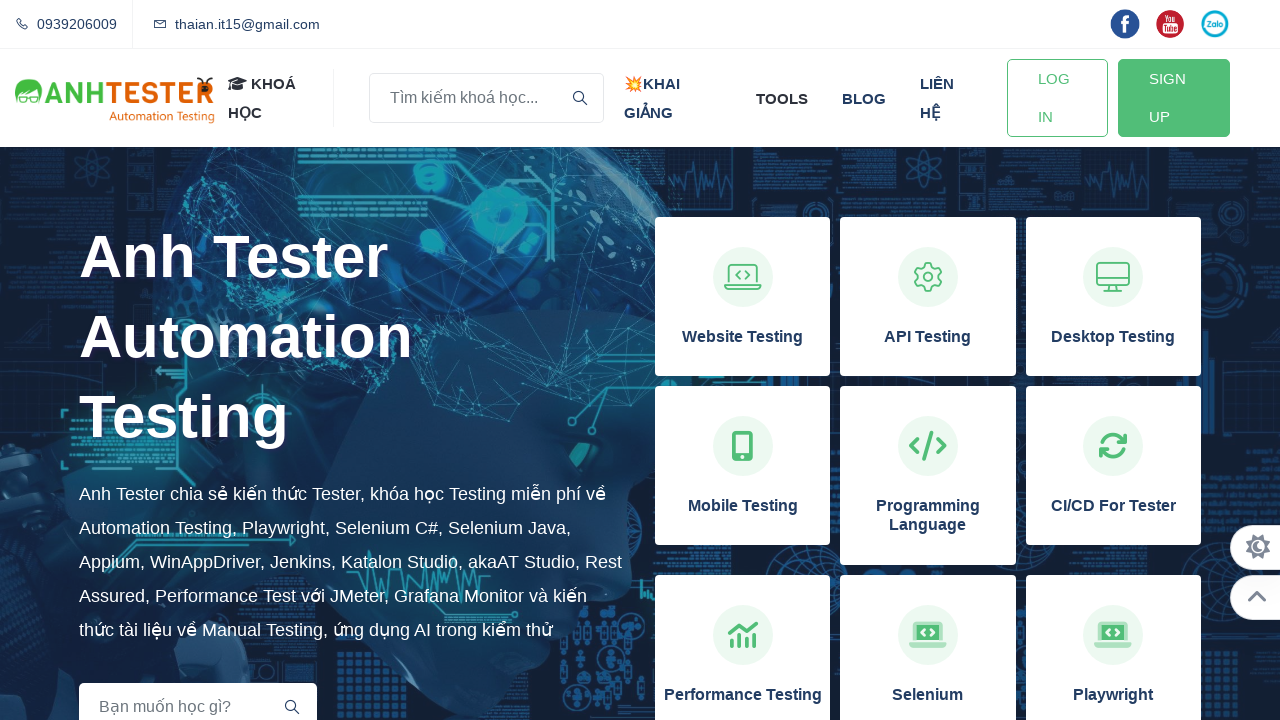

Clicked on the 'API Testing' heading element at (928, 337) on xpath=//h3[normalize-space()='API Testing']
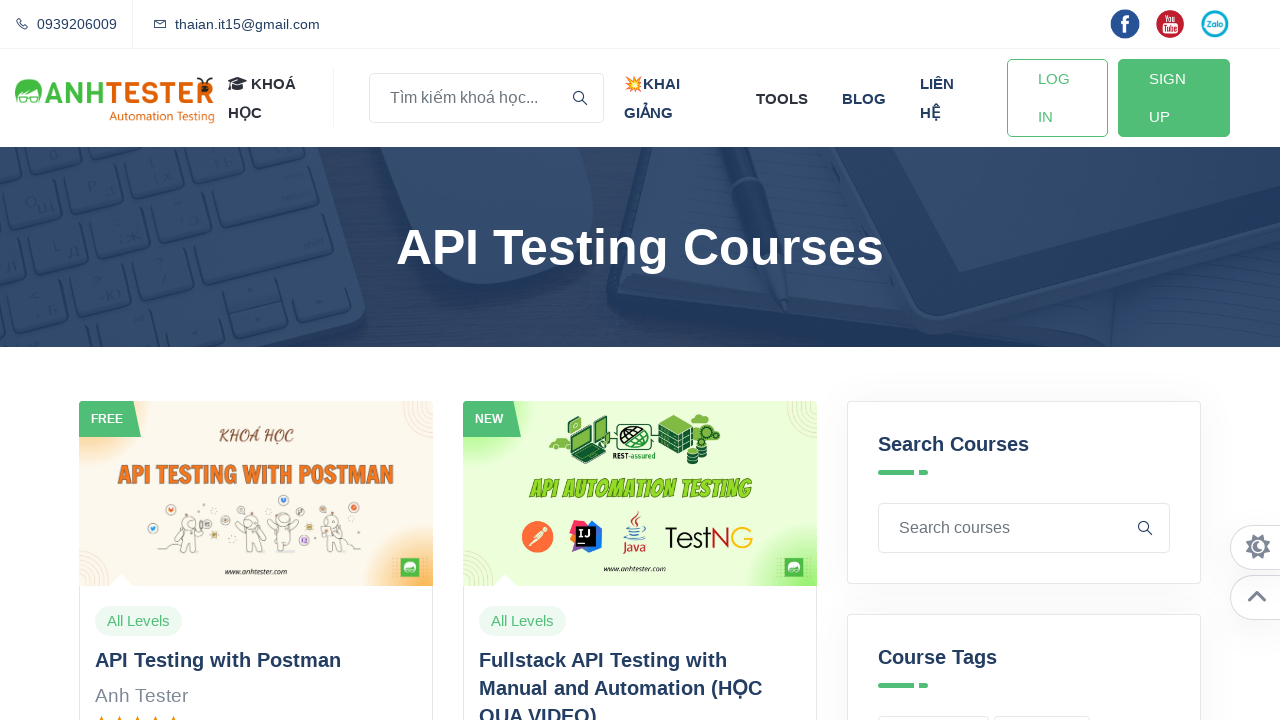

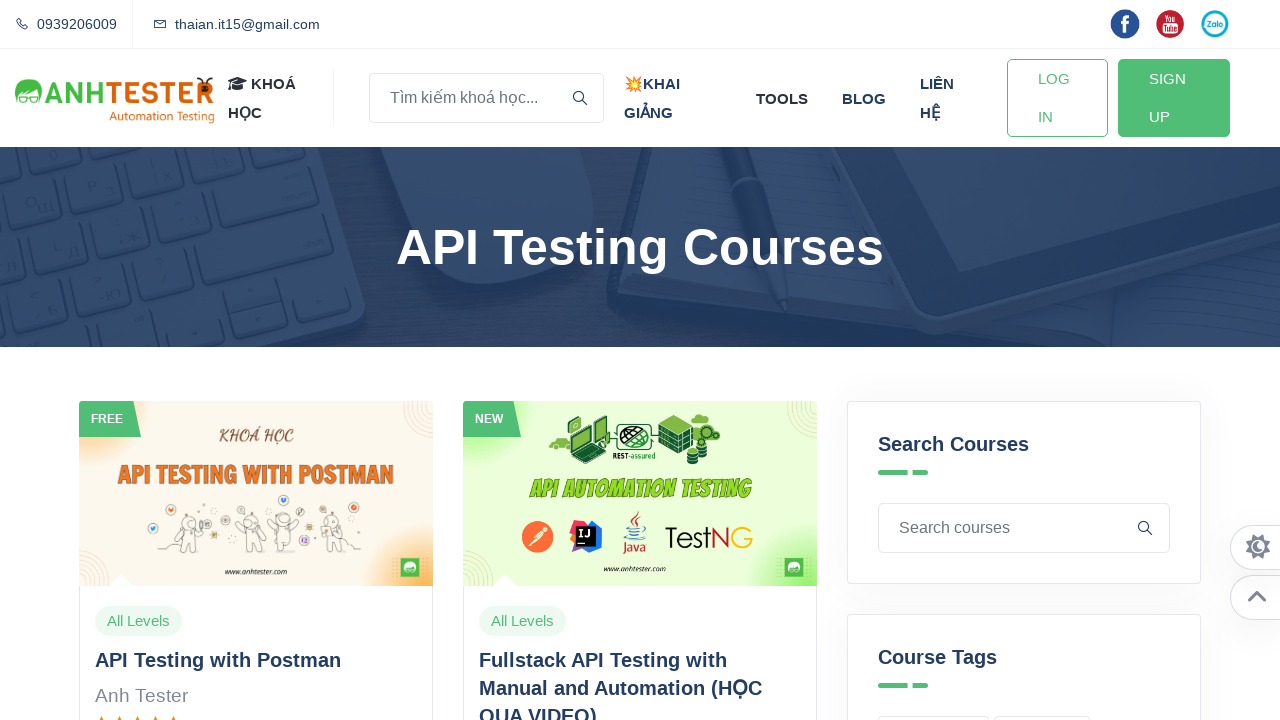